Navigates to a page, finds and clicks a hidden link using calculated text, then fills out a form with personal information and submits it

Starting URL: http://suninjuly.github.io/find_link_text

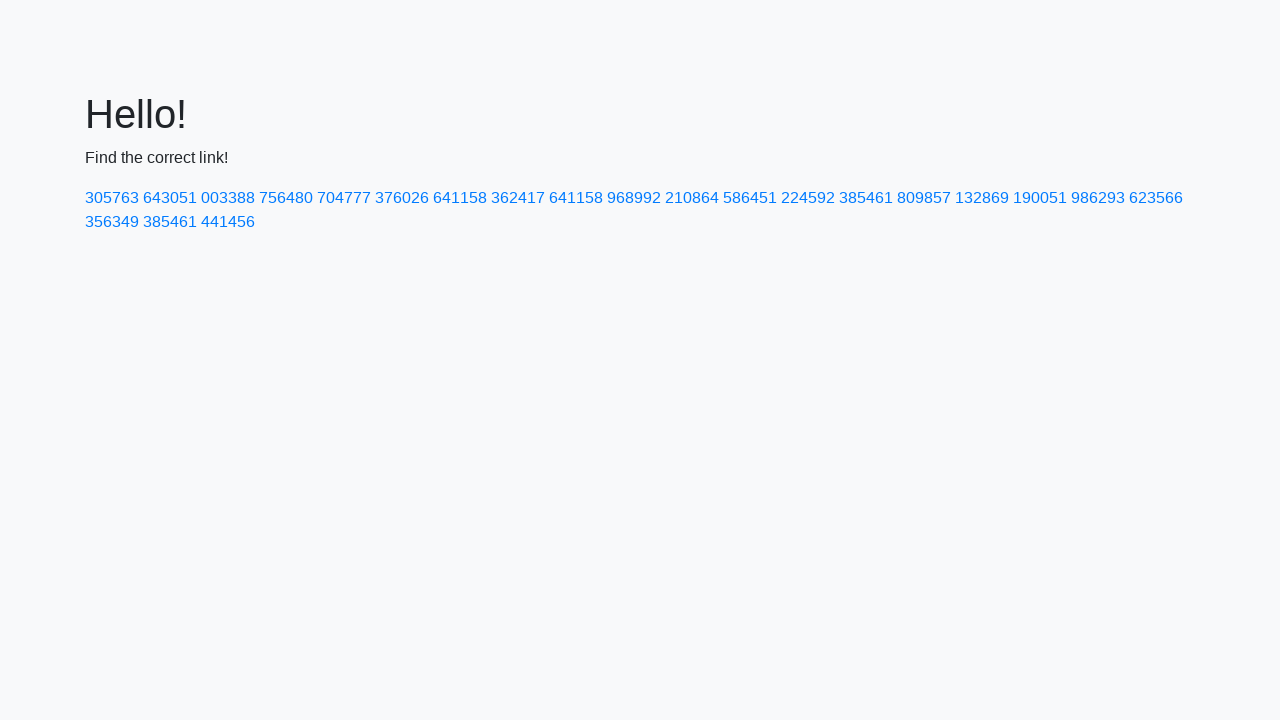

Calculated hidden link text using mathematical formula
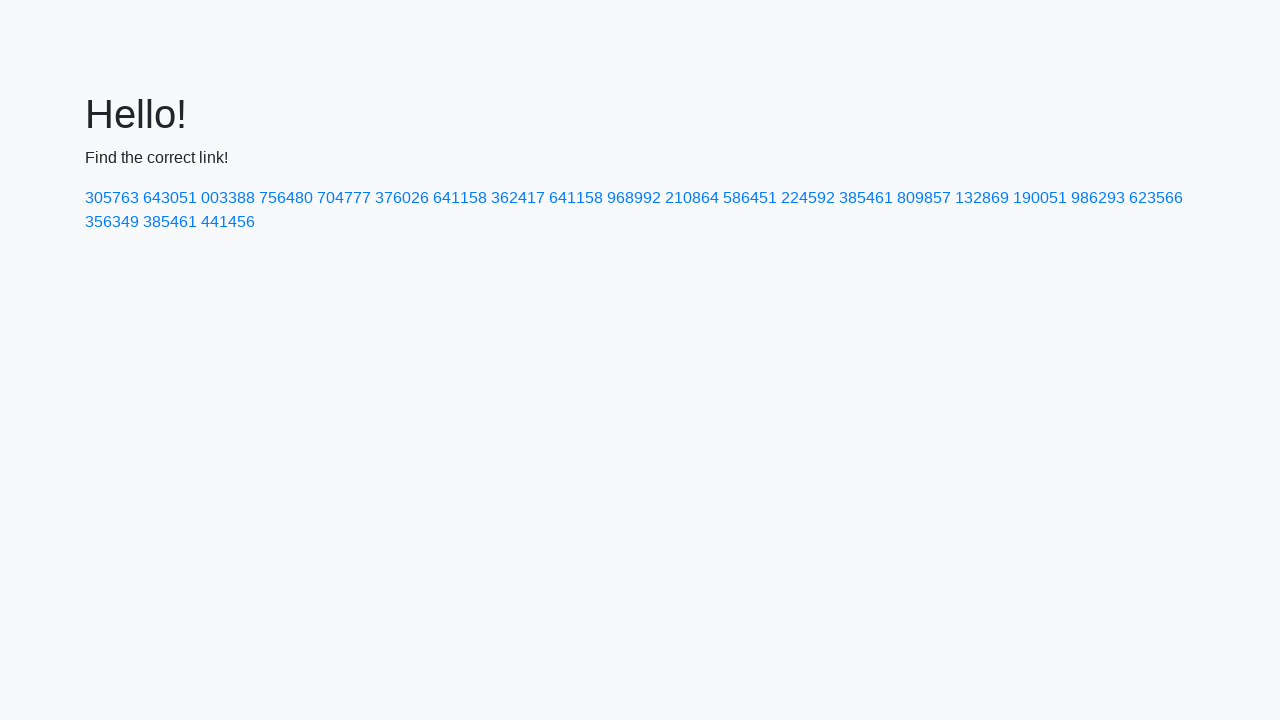

Clicked hidden link with calculated text: 224592 at (808, 198) on a:has-text('224592')
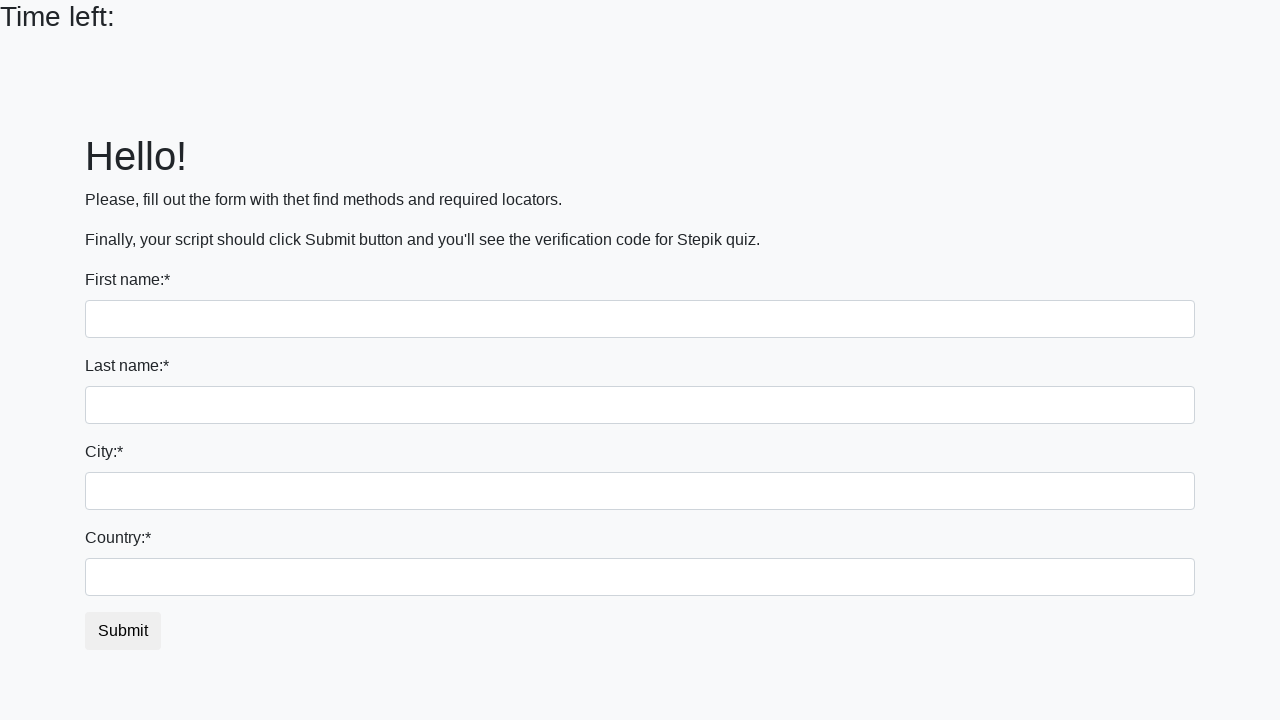

Filled first name field with 'Ivan' on input:first-of-type
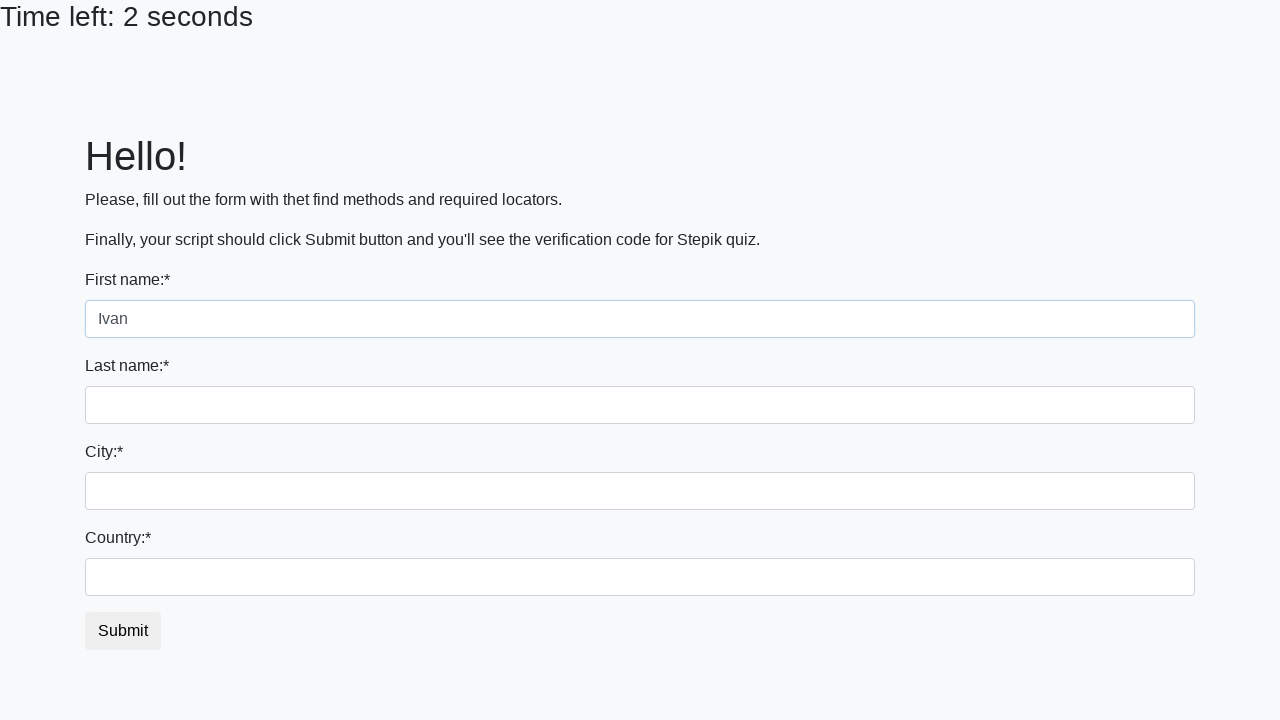

Filled last name field with 'Petrov' on input[name='last_name']
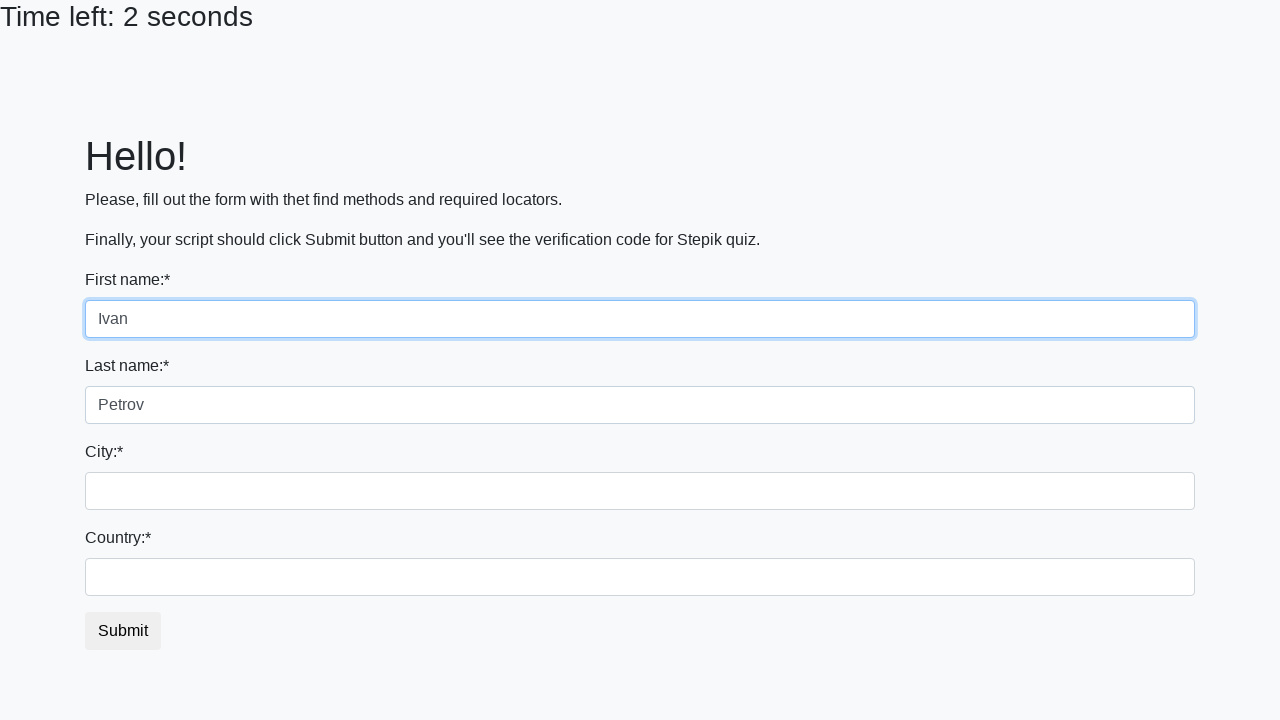

Filled city field with 'Smolensk' on .city
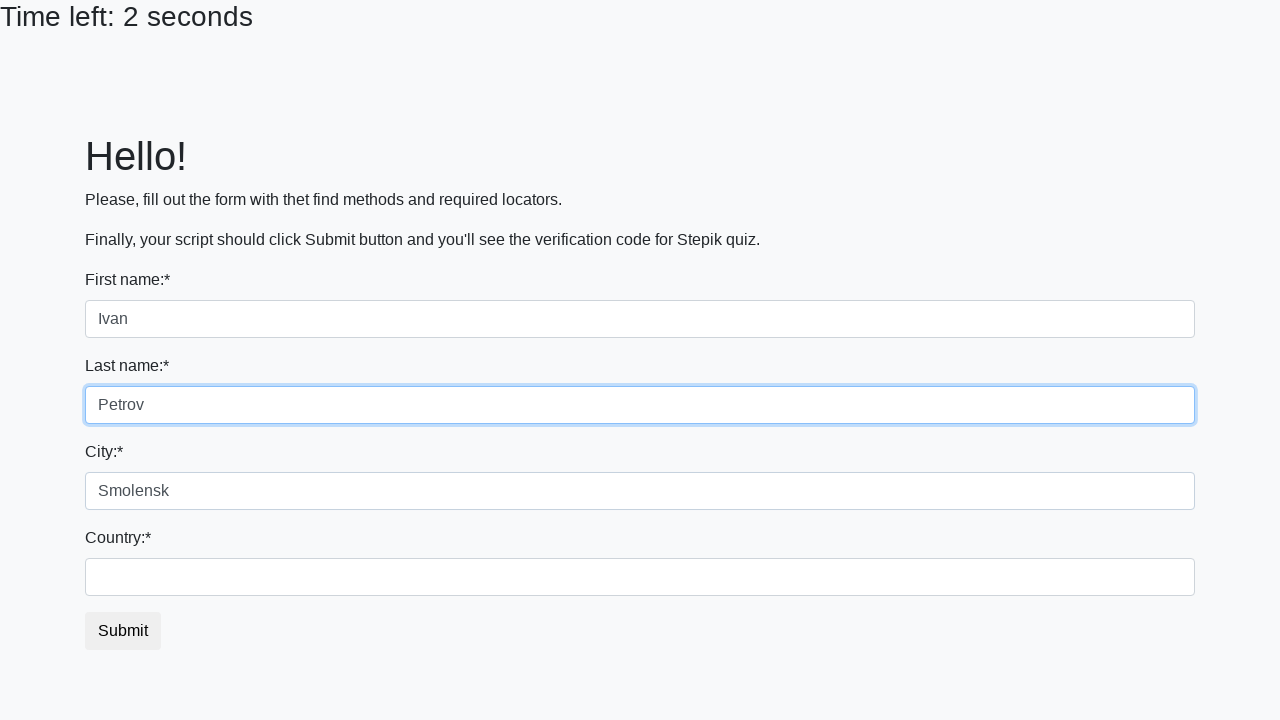

Filled country field with 'Russia' on #country
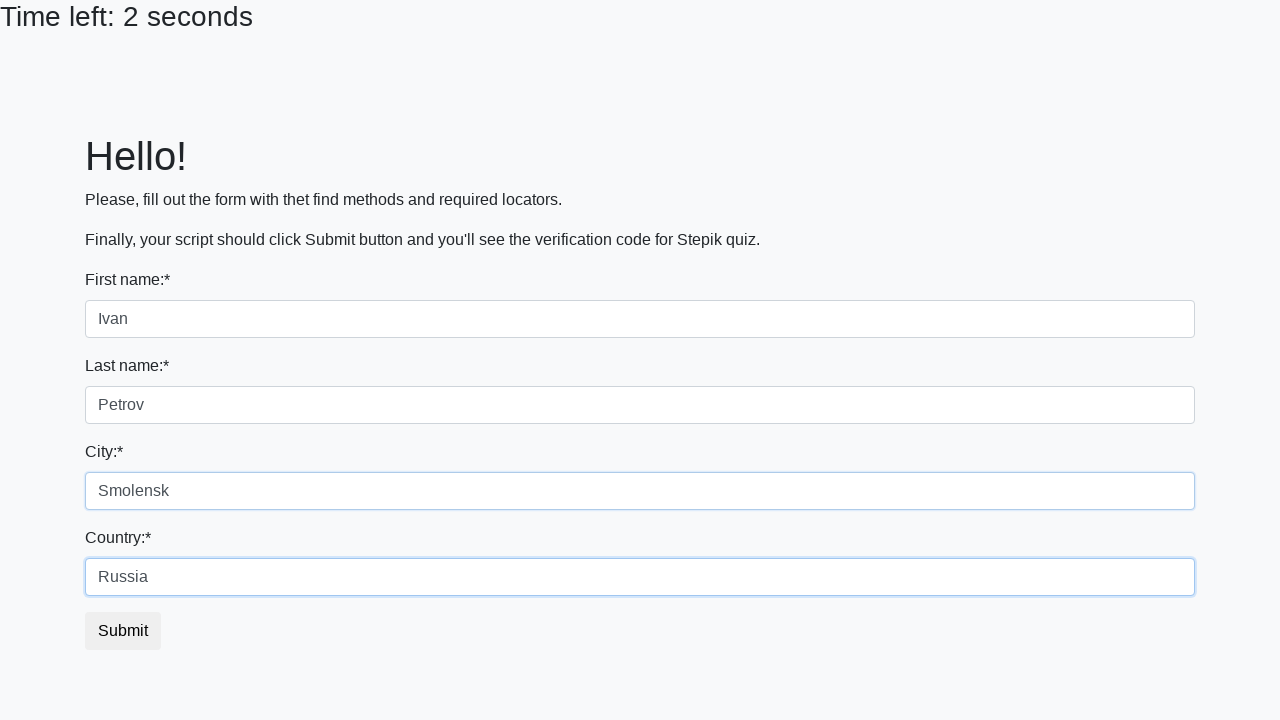

Clicked submit button to submit the form at (123, 631) on button.btn
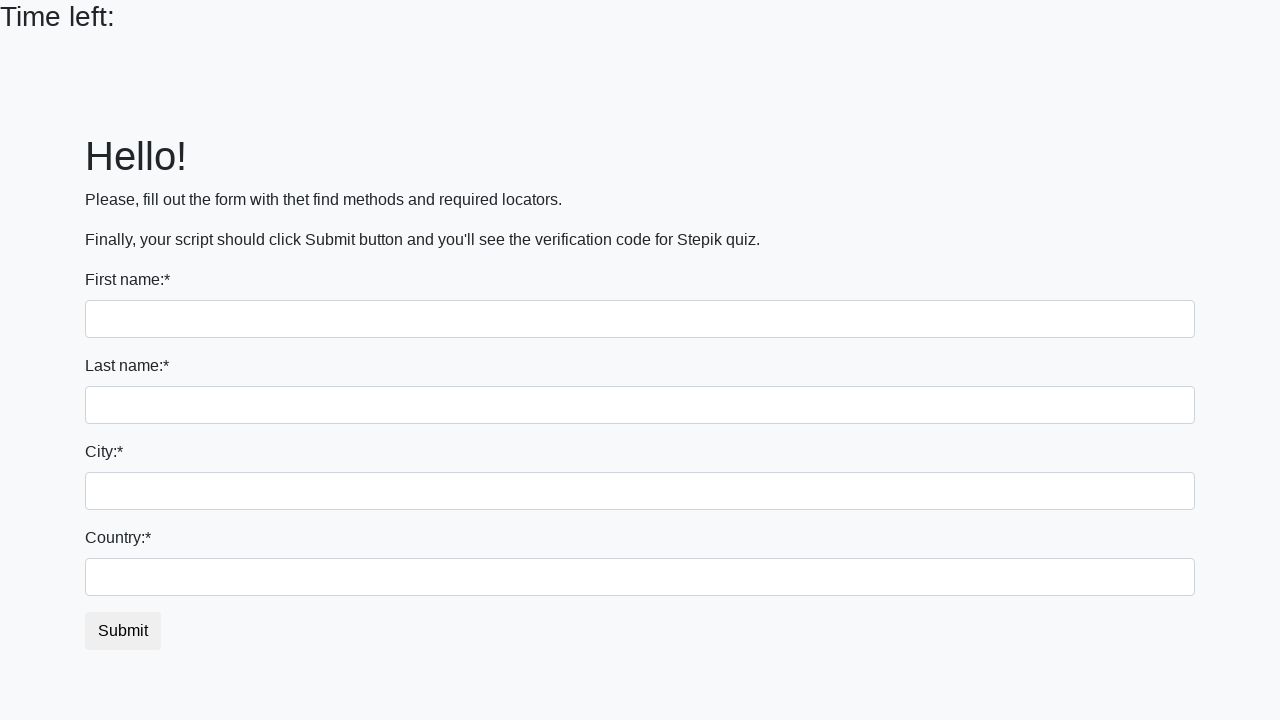

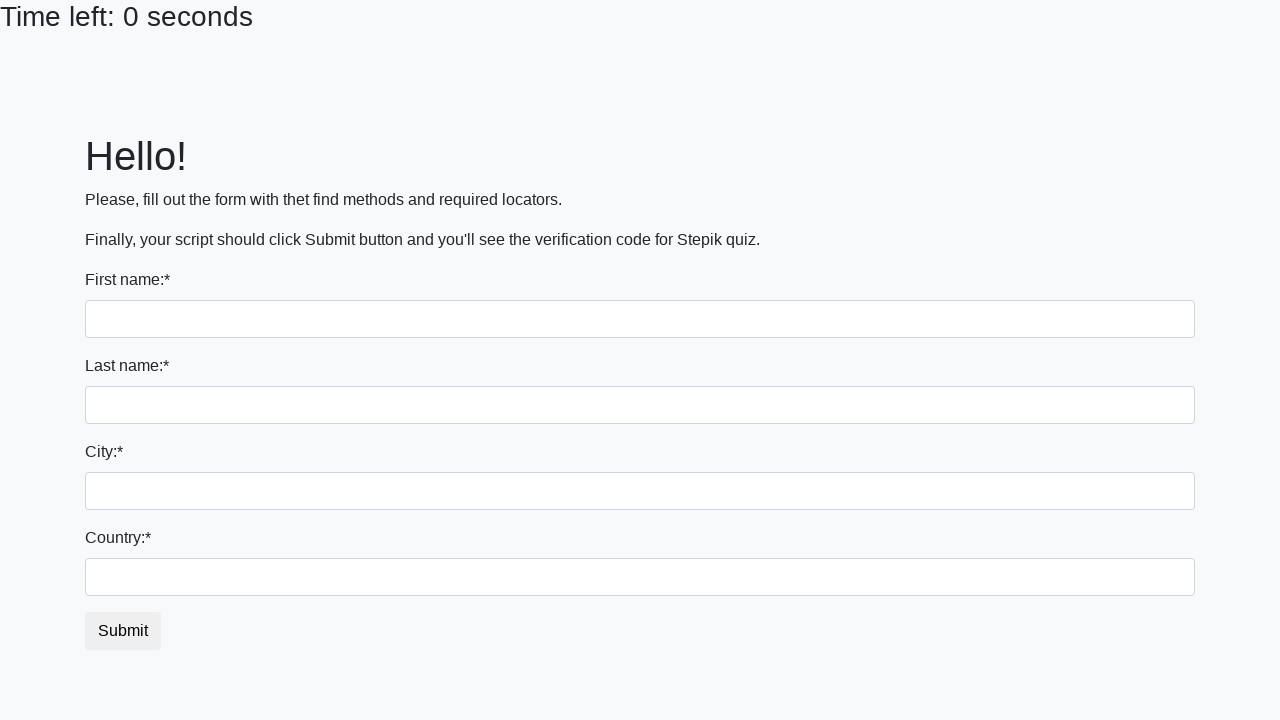